Navigates to the GPI Master ranking page and verifies that the ranking table with player information is displayed

Starting URL: https://gpimaster.com/#/rank

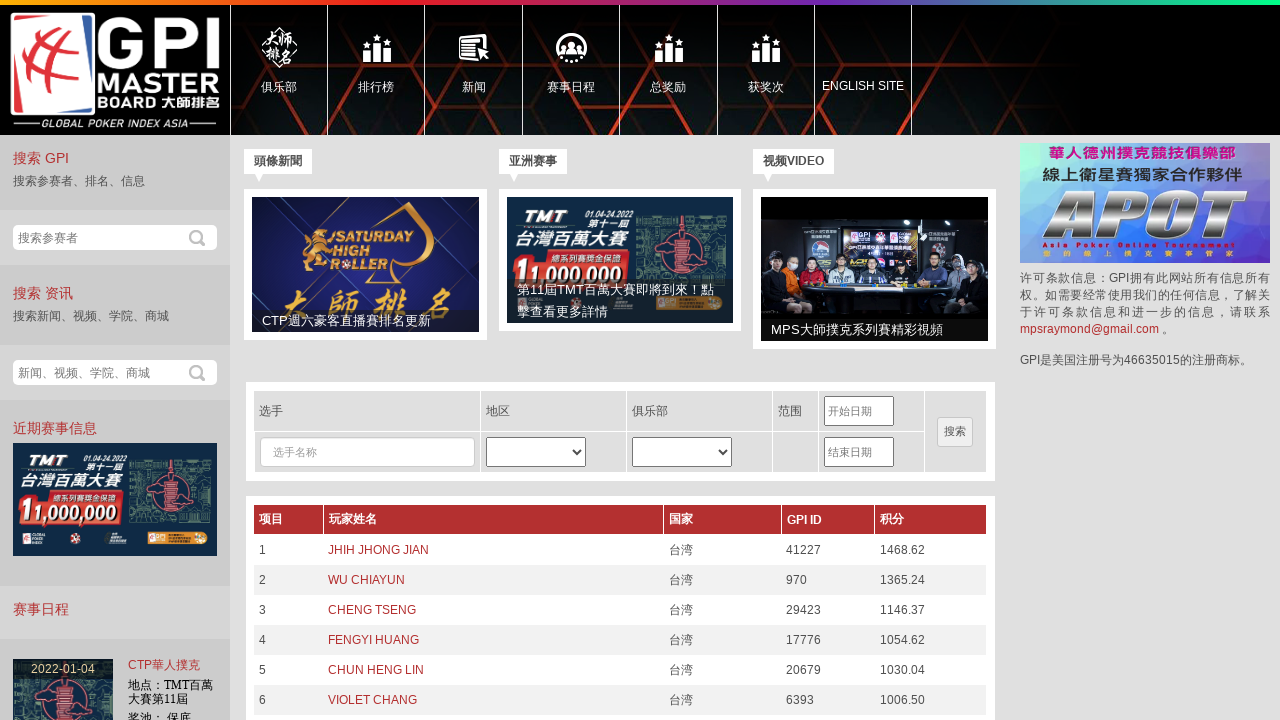

Waited 5 seconds for ranking table to load
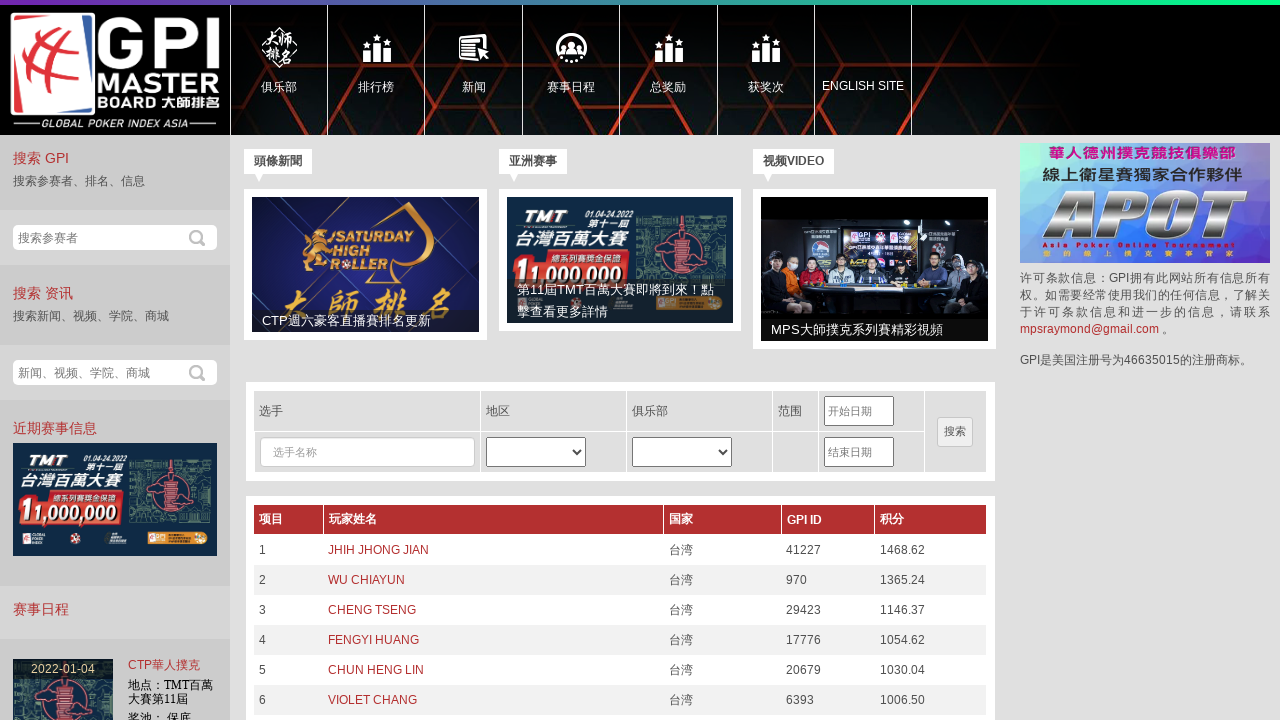

Verified ranking table with player data is displayed
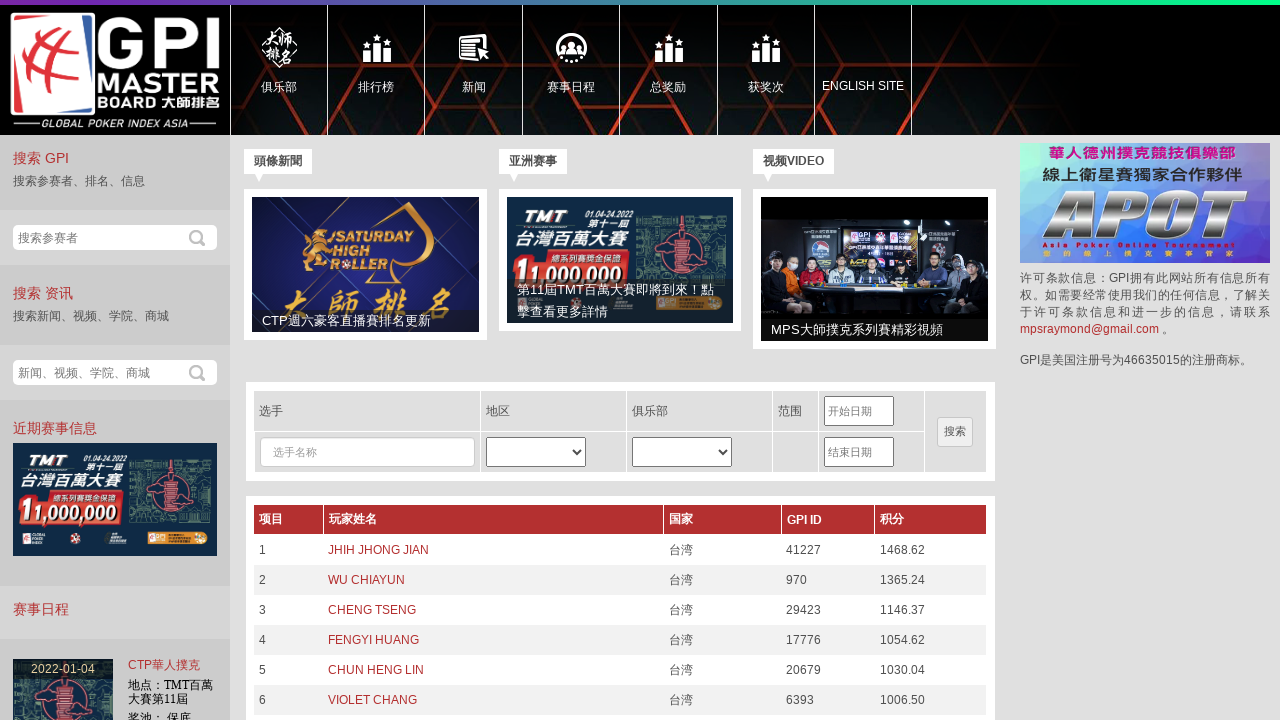

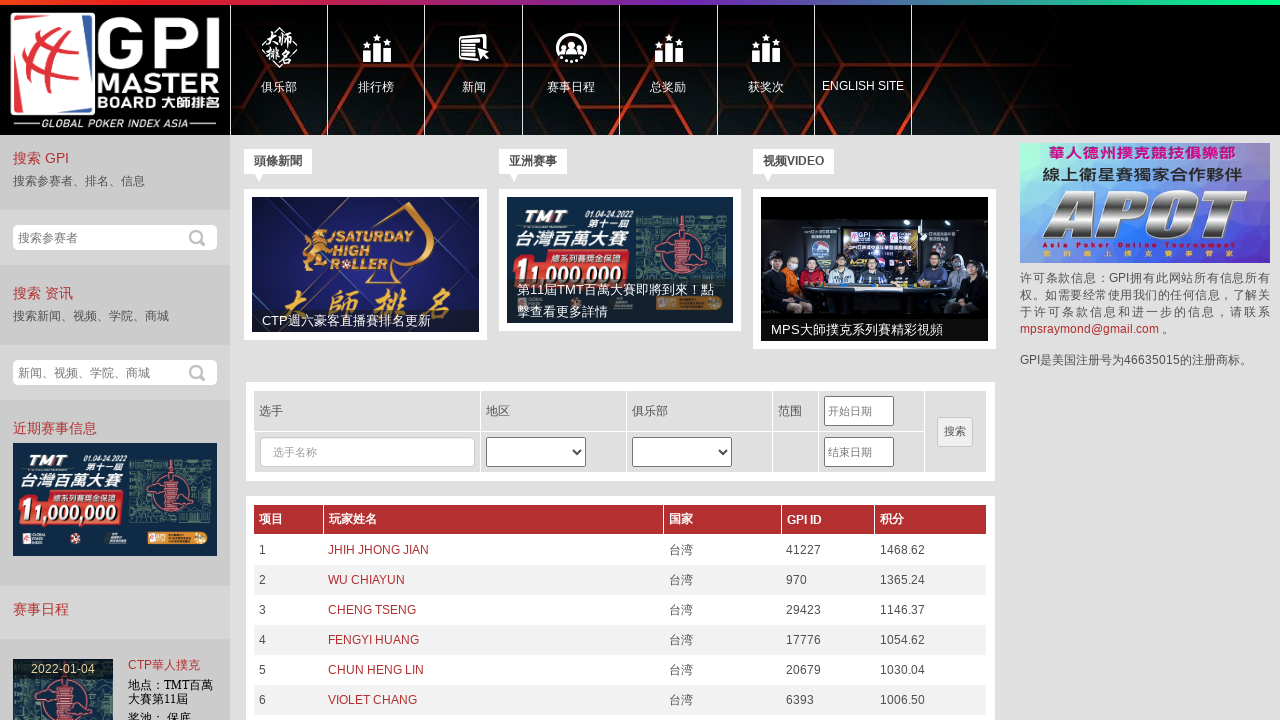